Tests JavaScript alert box functionality by clicking a button to trigger an alert, verifying the alert text, and accepting the alert.

Starting URL: https://www.lambdatest.com/selenium-playground/javascript-alert-box-demo

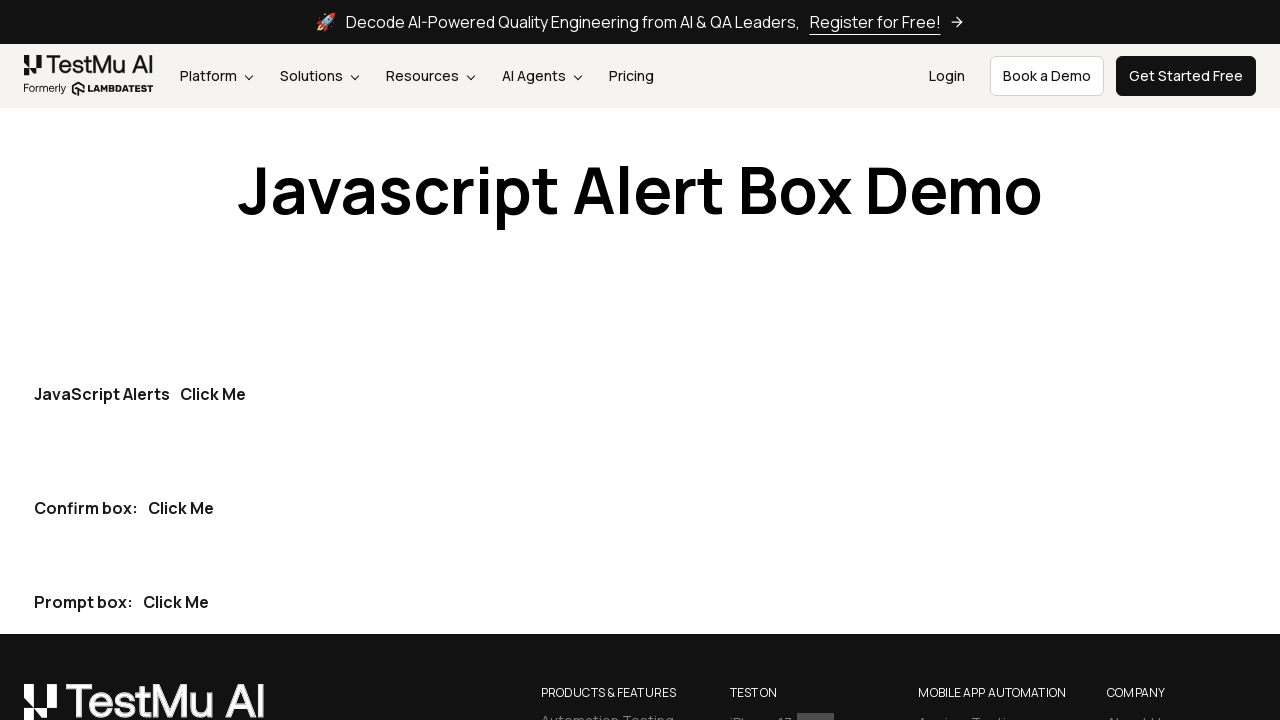

Clicked the first 'Click Me' button to trigger the alert at (213, 394) on xpath=//button[contains(text(),'Click Me')][1]
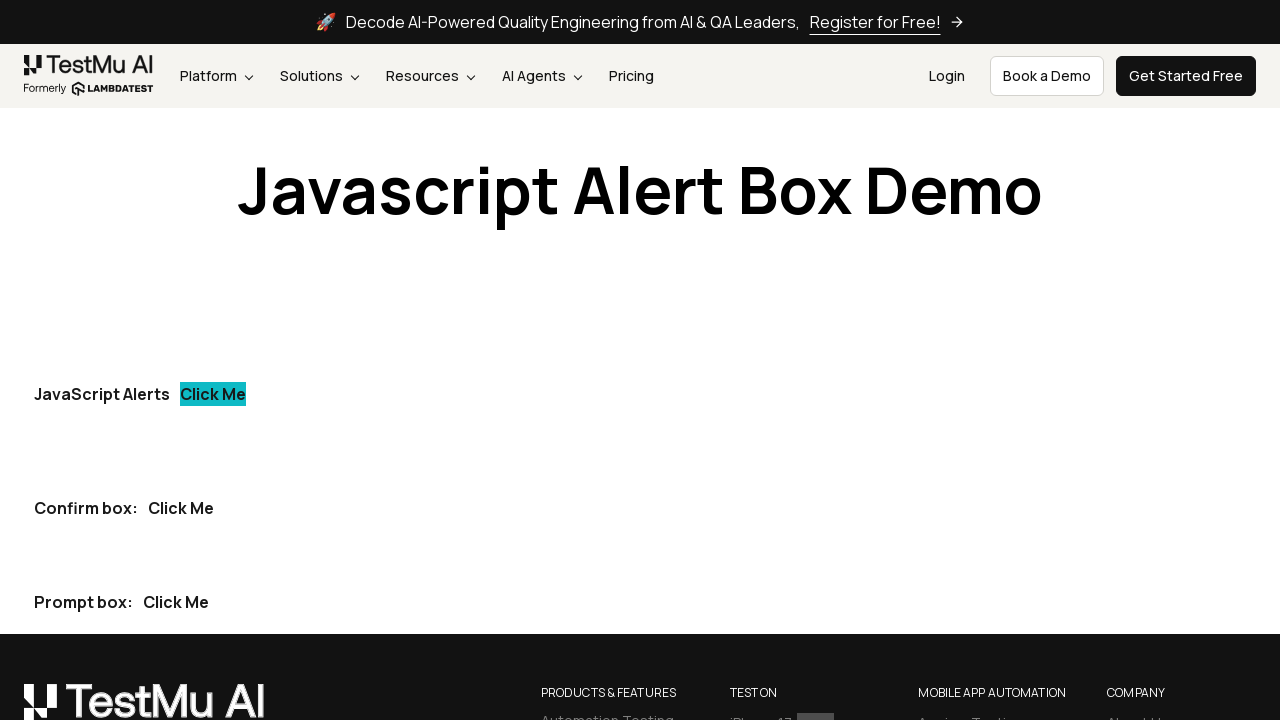

Set up dialog event handler to capture and accept alerts
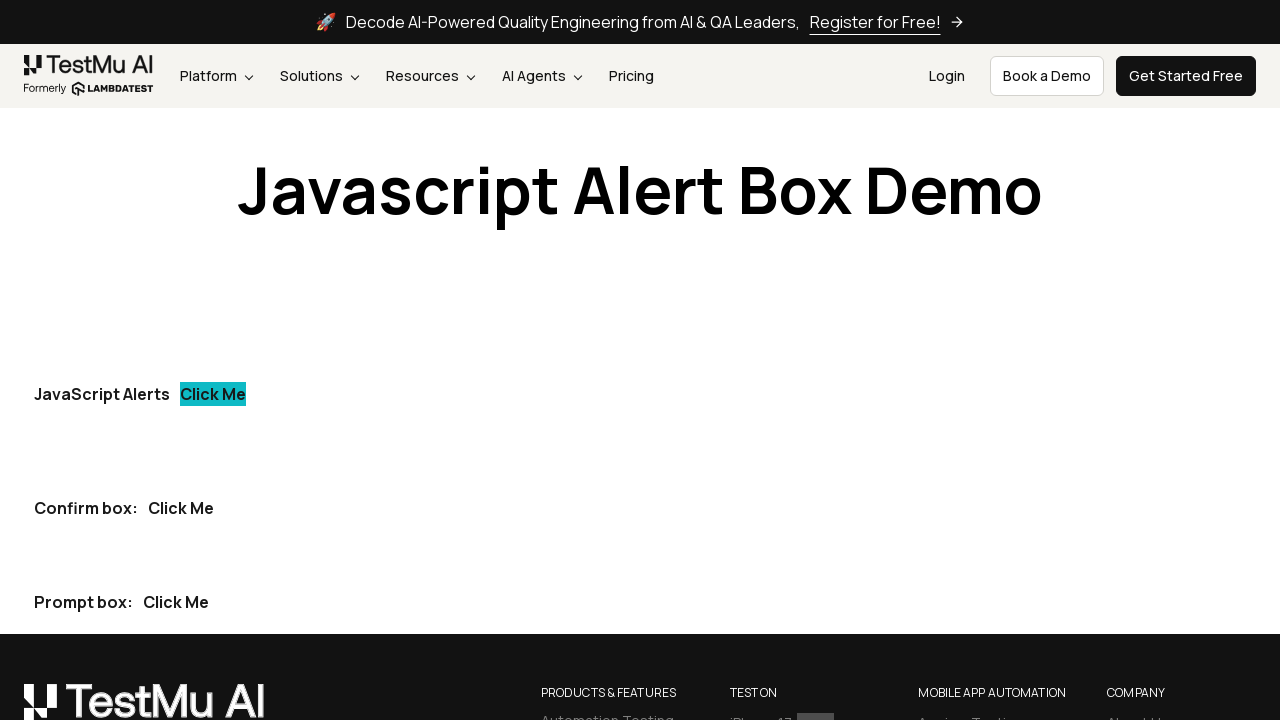

Clicked the first 'Click Me' button again with dialog handler active at (213, 394) on xpath=//button[contains(text(),'Click Me')][1]
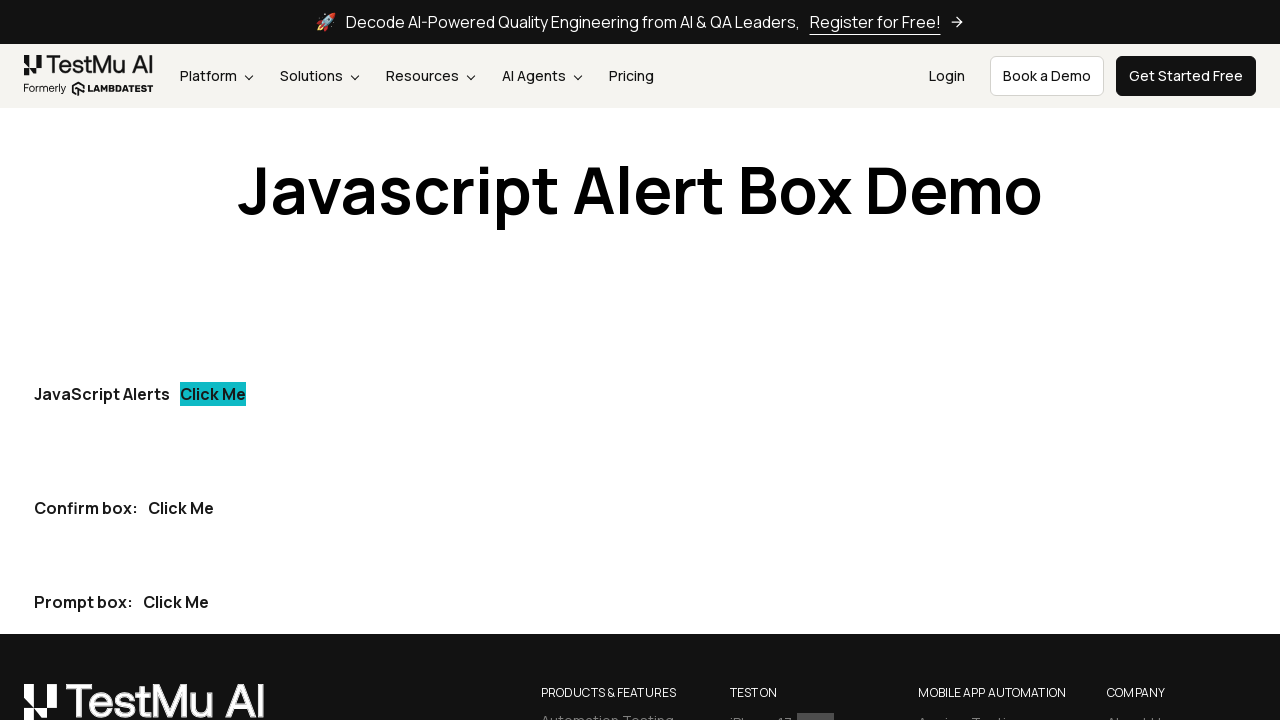

Waited 1 second for the alert dialog to be processed
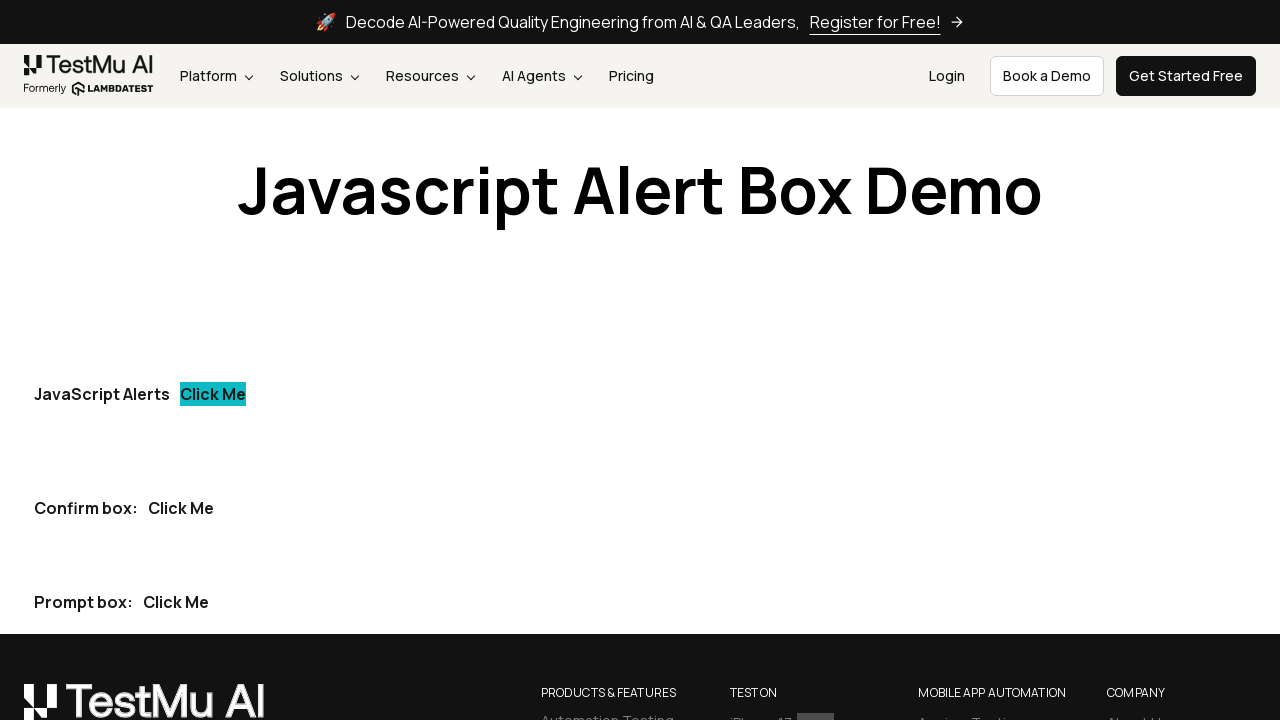

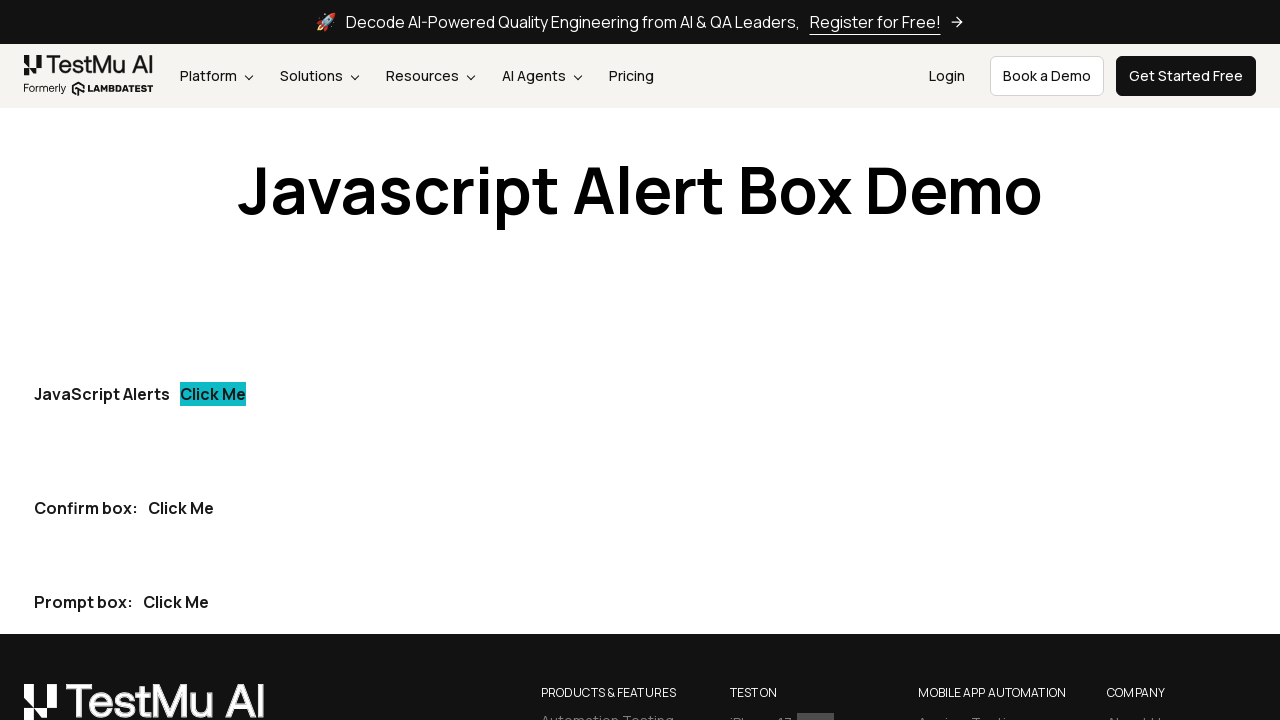